Tests window handling by clicking a link to open a popup window, then switching to the child window and closing it while keeping the parent window open

Starting URL: https://omayo.blogspot.com/

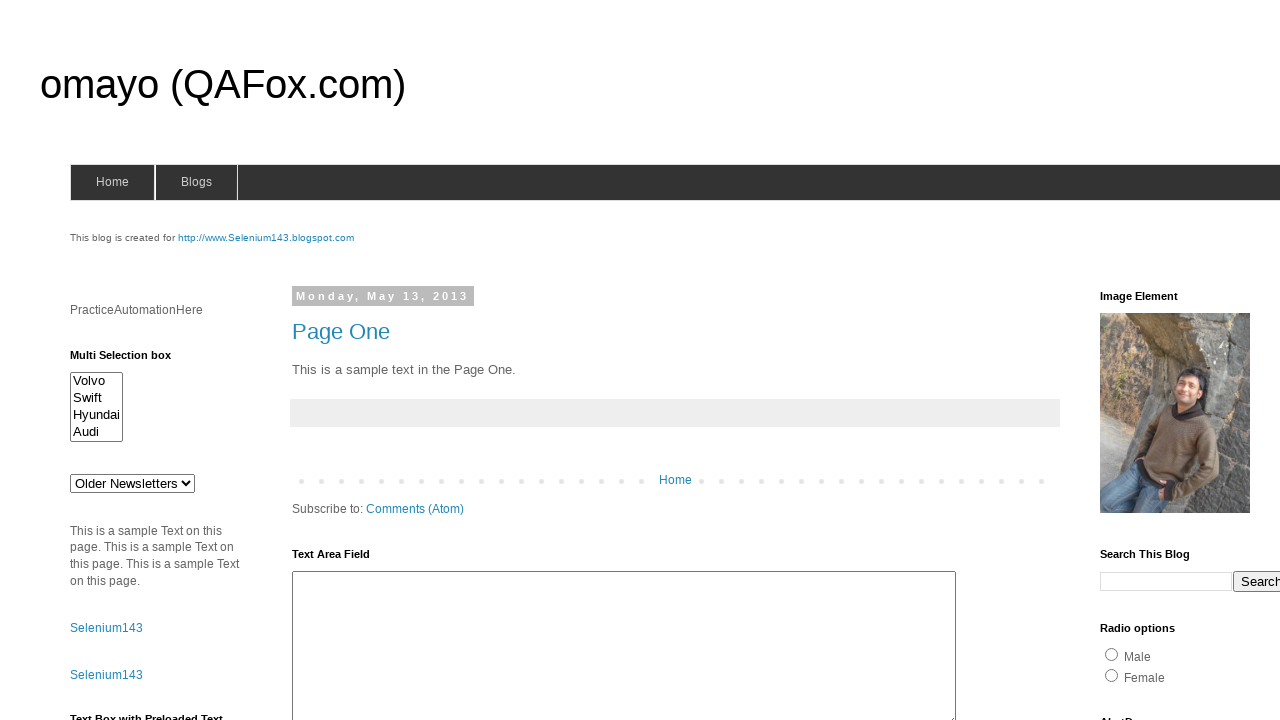

Clicked link to open a popup window at (132, 360) on text=Open a popup window
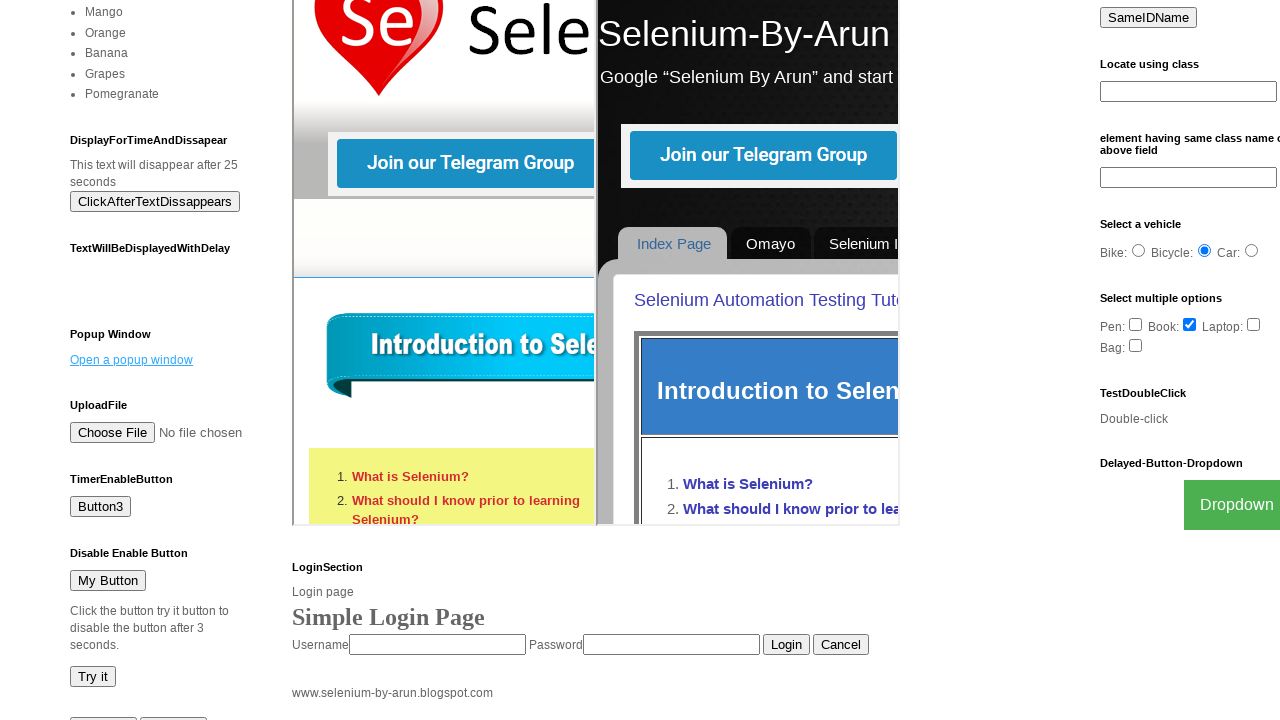

Obtained reference to the new popup page
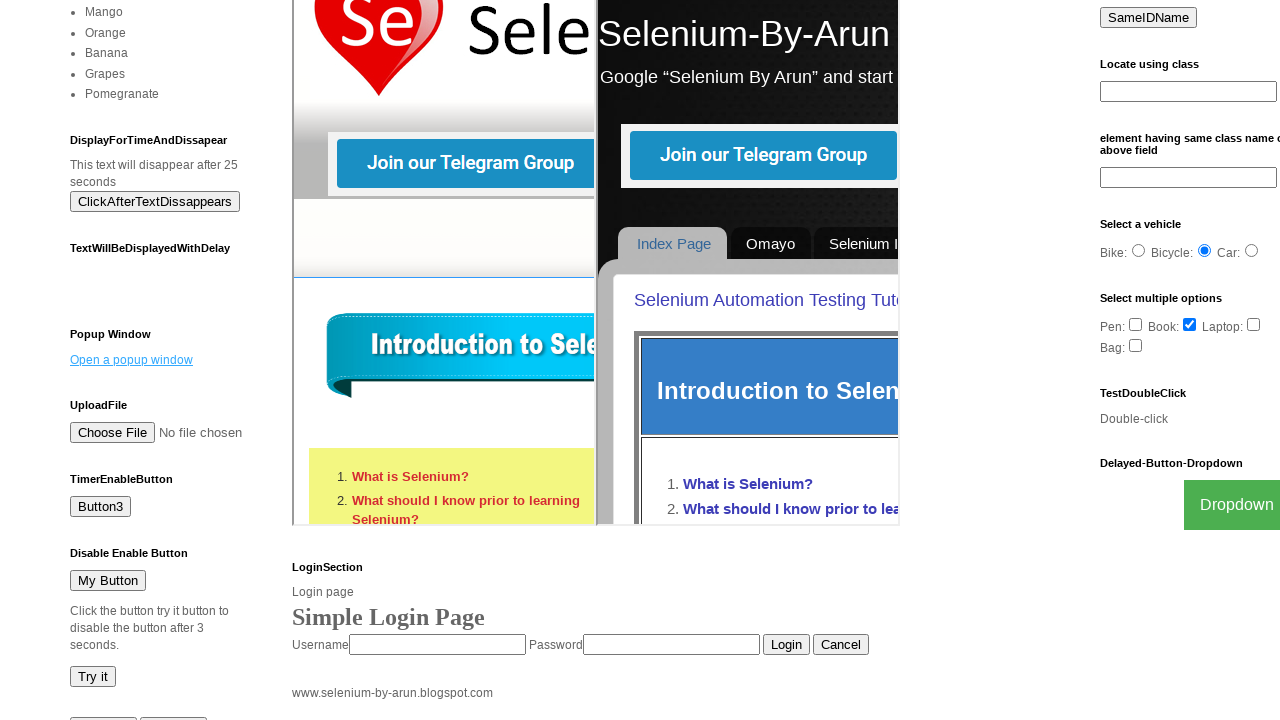

Popup page loaded successfully
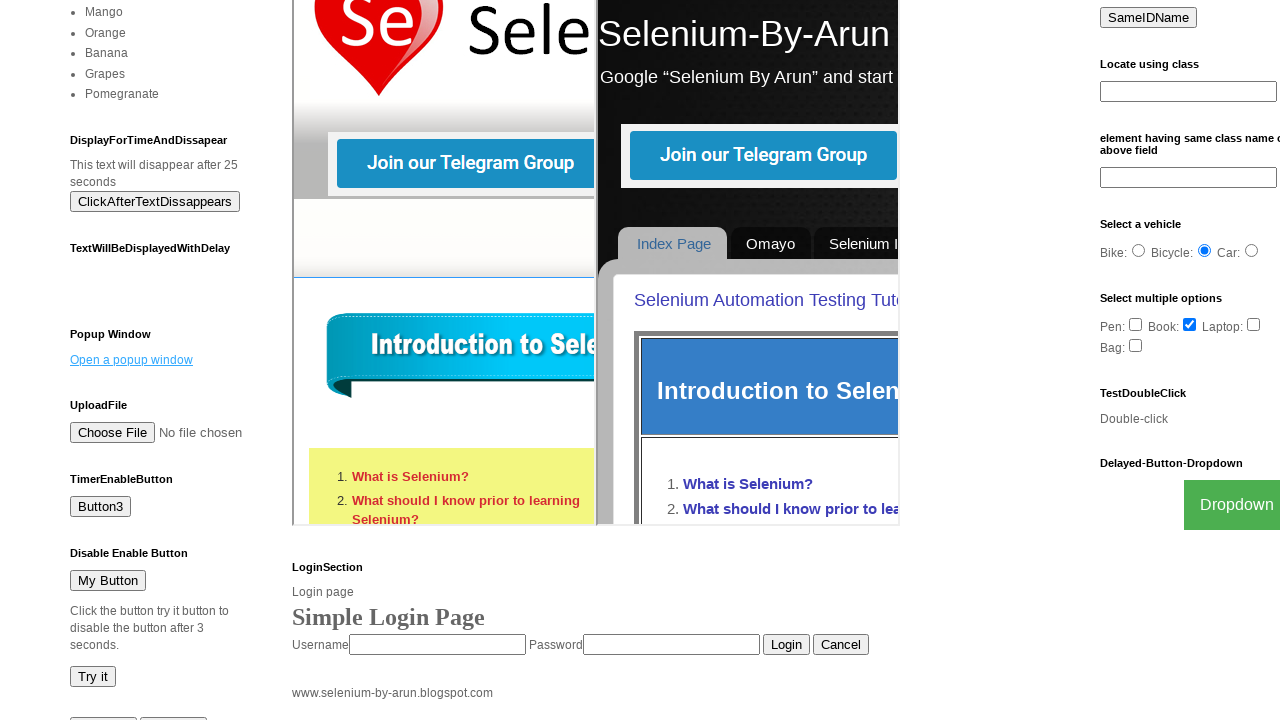

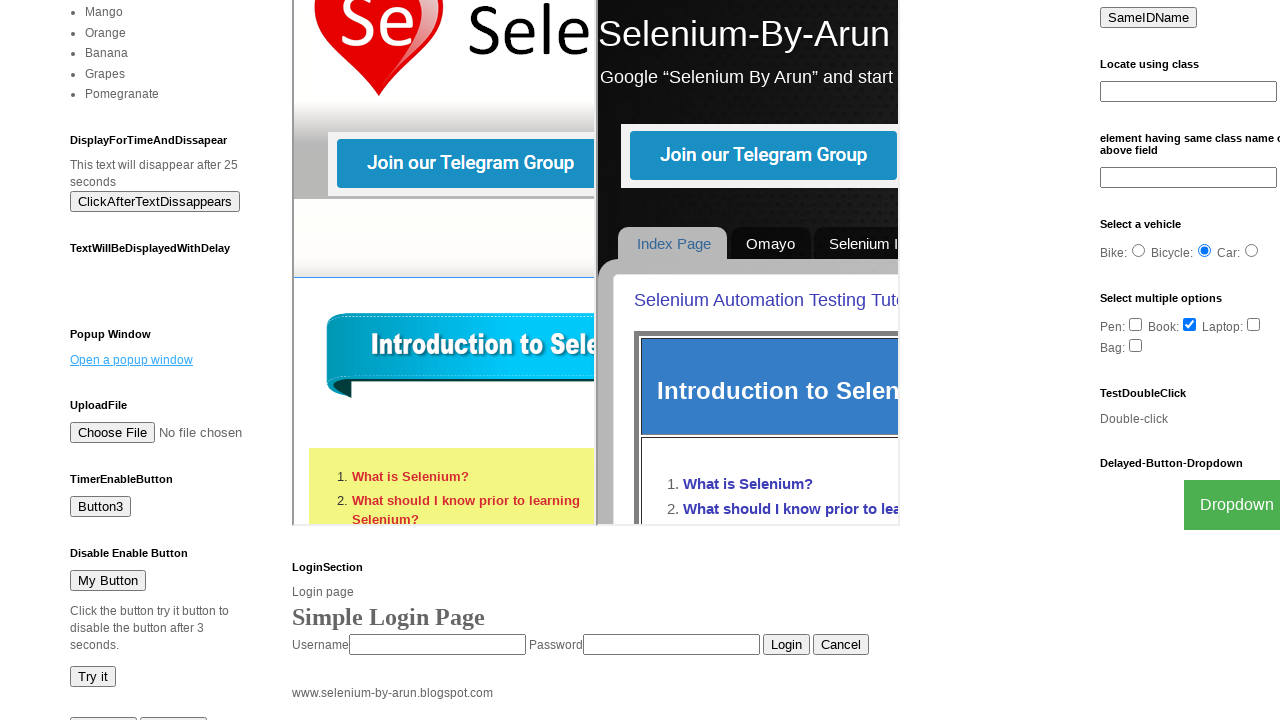